Tests first name field validation by entering an invalid name and verifying the error message appears

Starting URL: https://www.activetrail.com/free-trial/

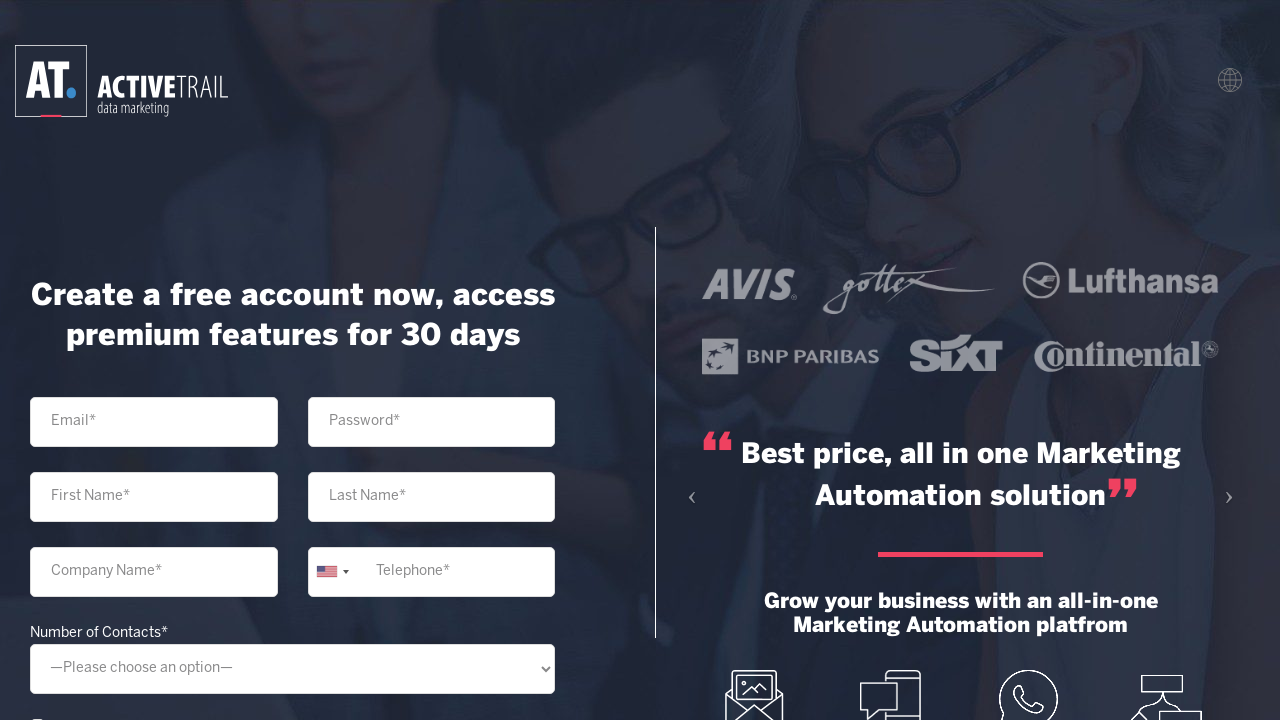

Navigated to ActiveTrail free trial page
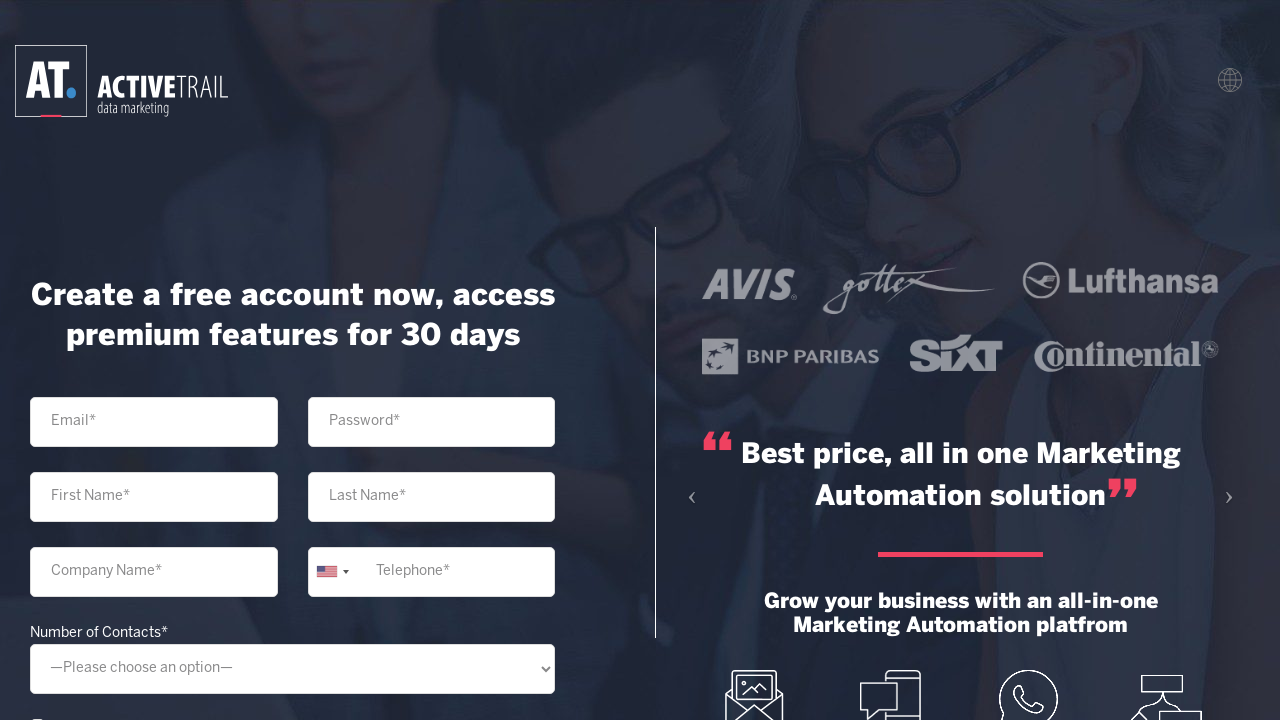

Filled first name field with invalid value '123' on //input[@name='your-name']
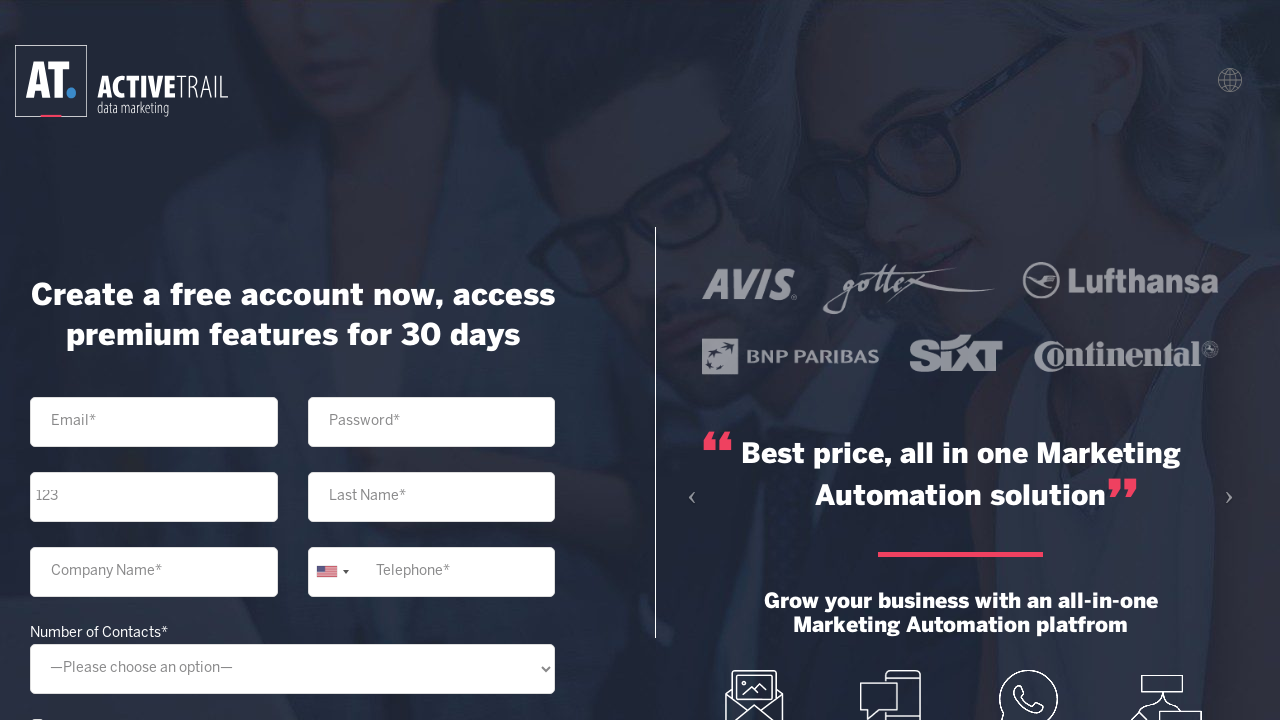

Pressed Tab key to trigger first name field validation on //input[@name='your-name']
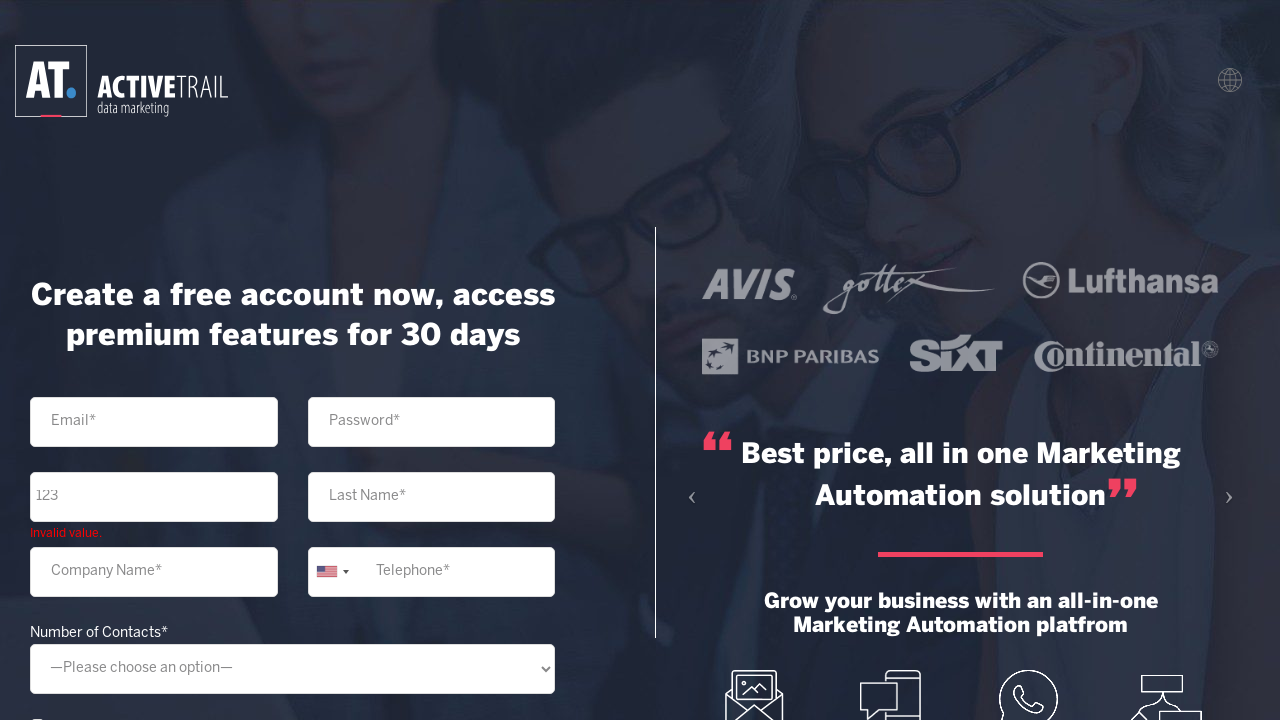

Error message for first name field appeared
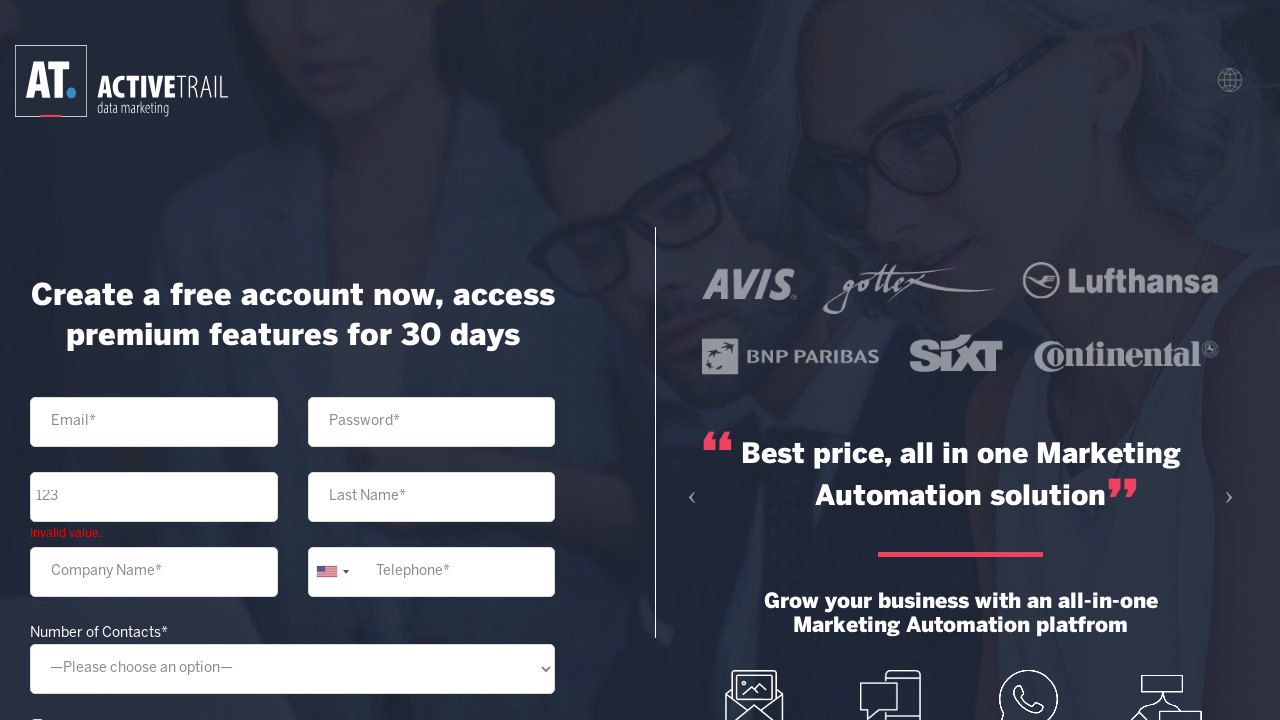

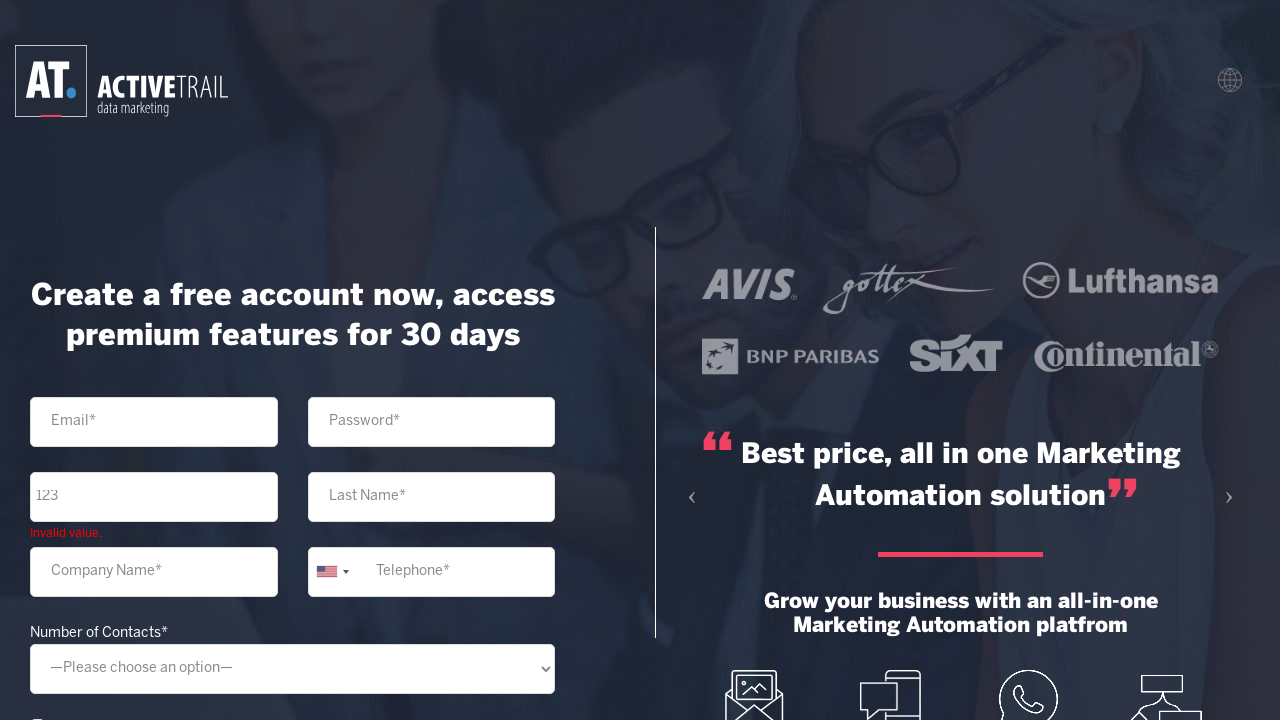